Tests radio button selection functionality on a form page by clicking on a radio button option

Starting URL: https://www.leafground.com/radio.xhtml

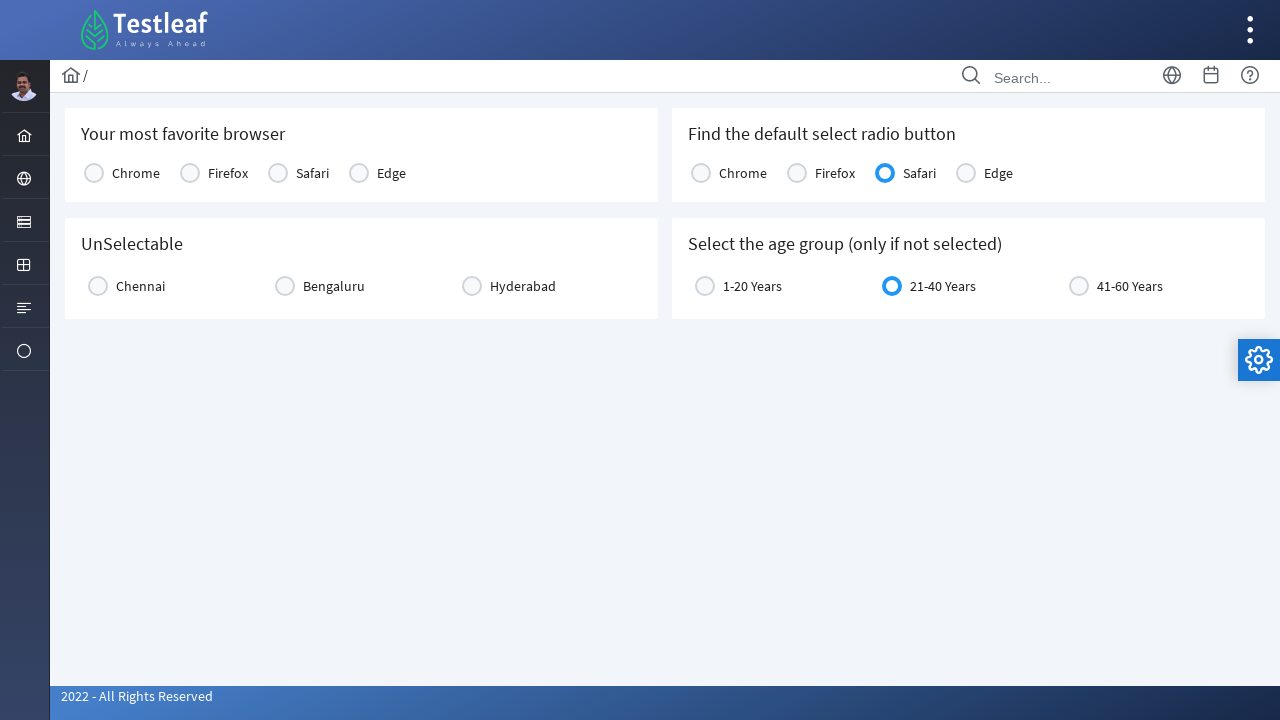

Navigated to radio button form page
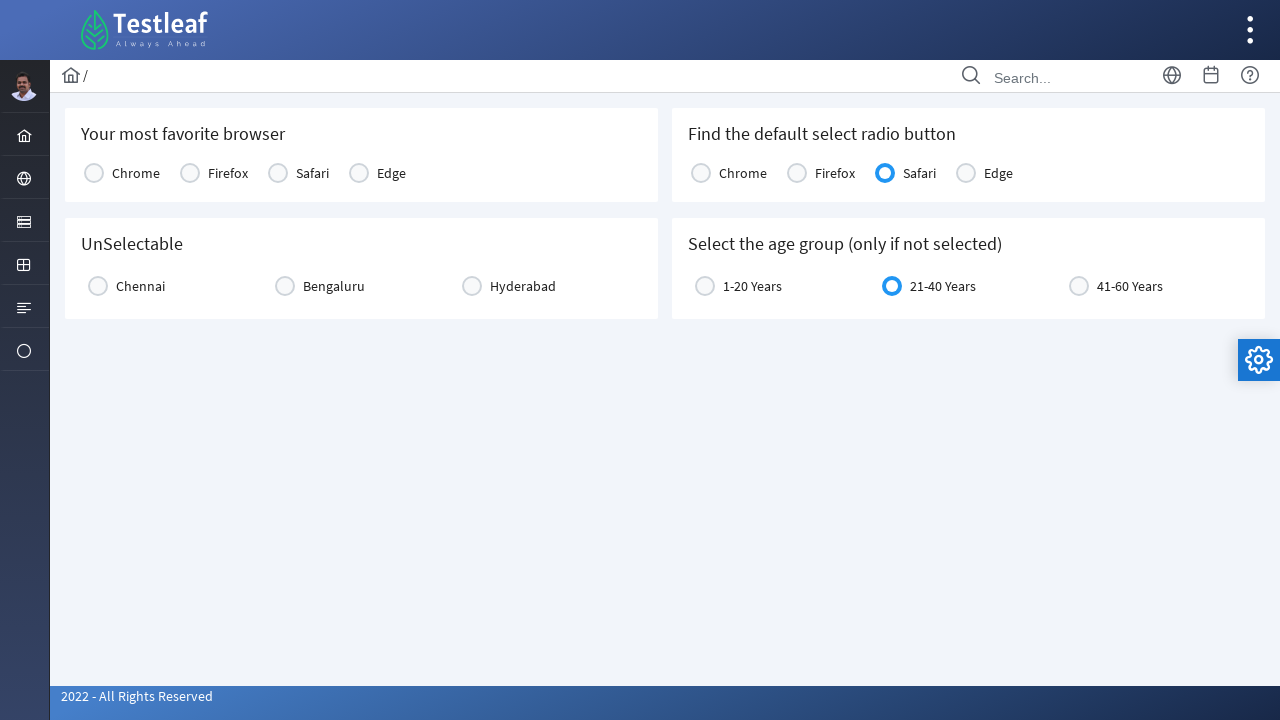

Clicked on radio button option at (136, 173) on xpath=/html/body/div[1]/div[5]/div[2]/form/div/div[1]/div[1]/div/div/table/tbody
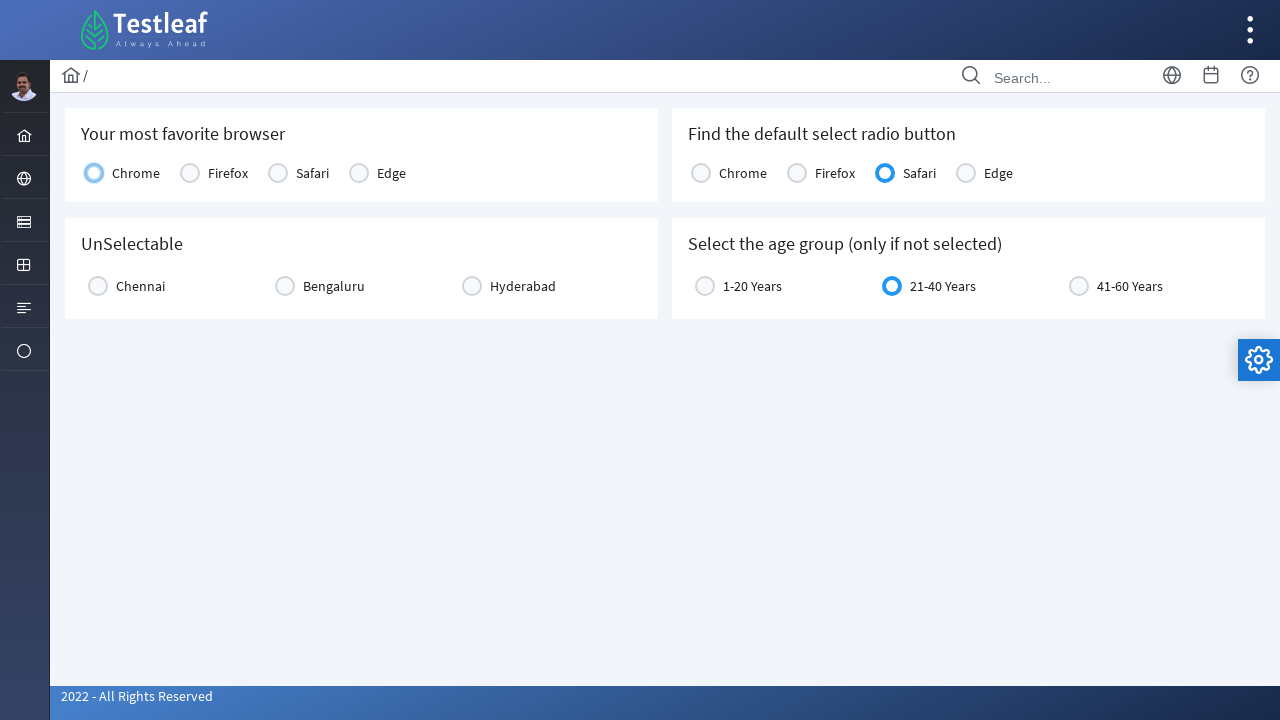

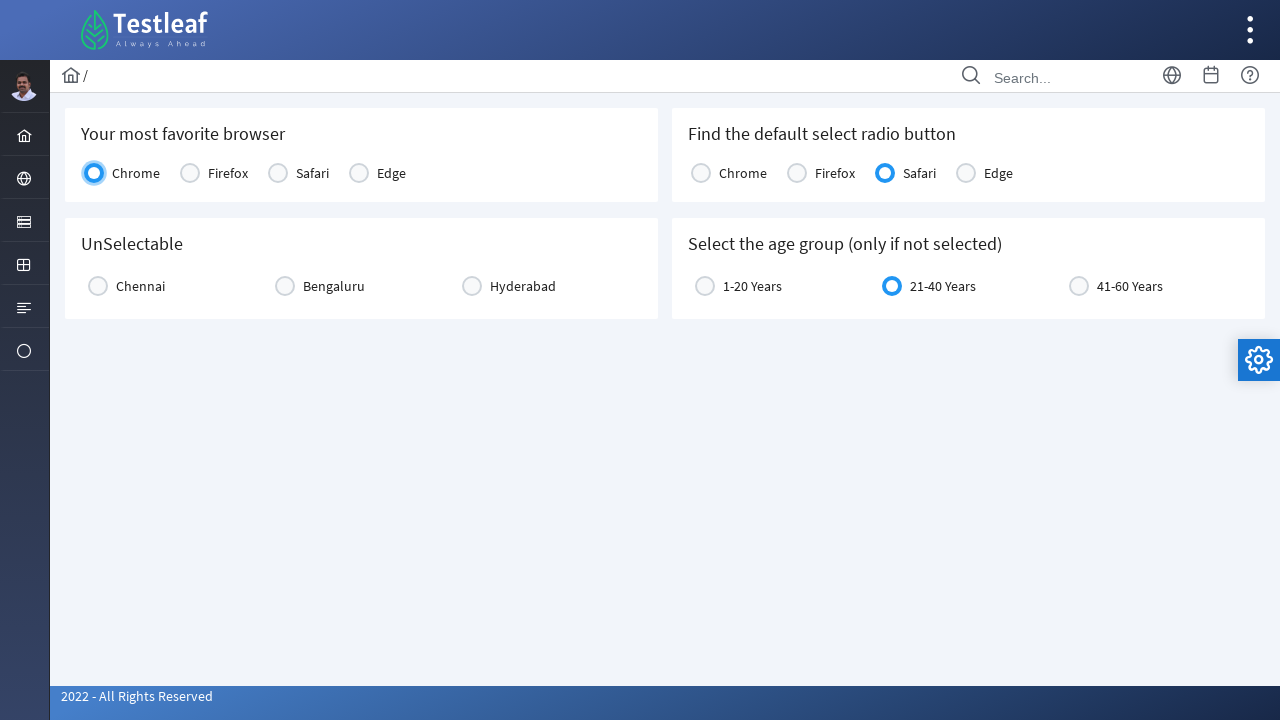